Tests JavaScript alert functionality by clicking the alert button and accepting it

Starting URL: https://the-internet.herokuapp.com/javascript_alerts

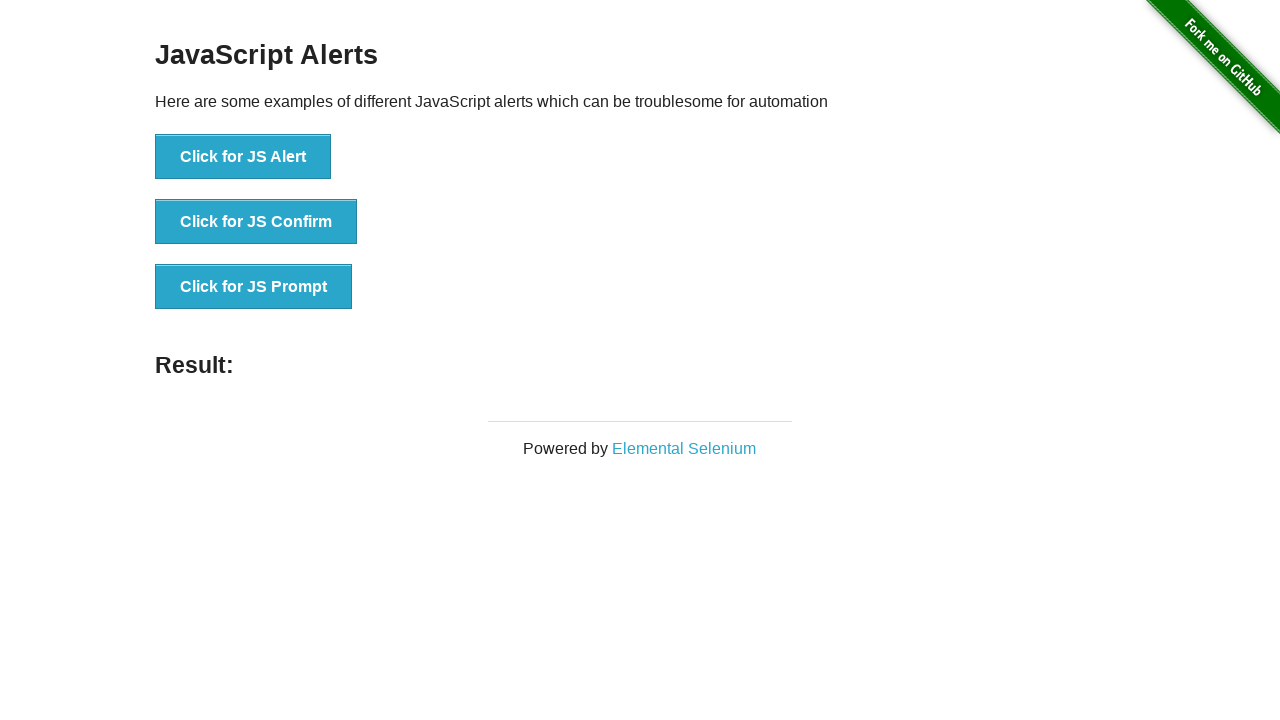

Clicked the JS Alert button at (243, 157) on xpath=//button[text()="Click for JS Alert"]
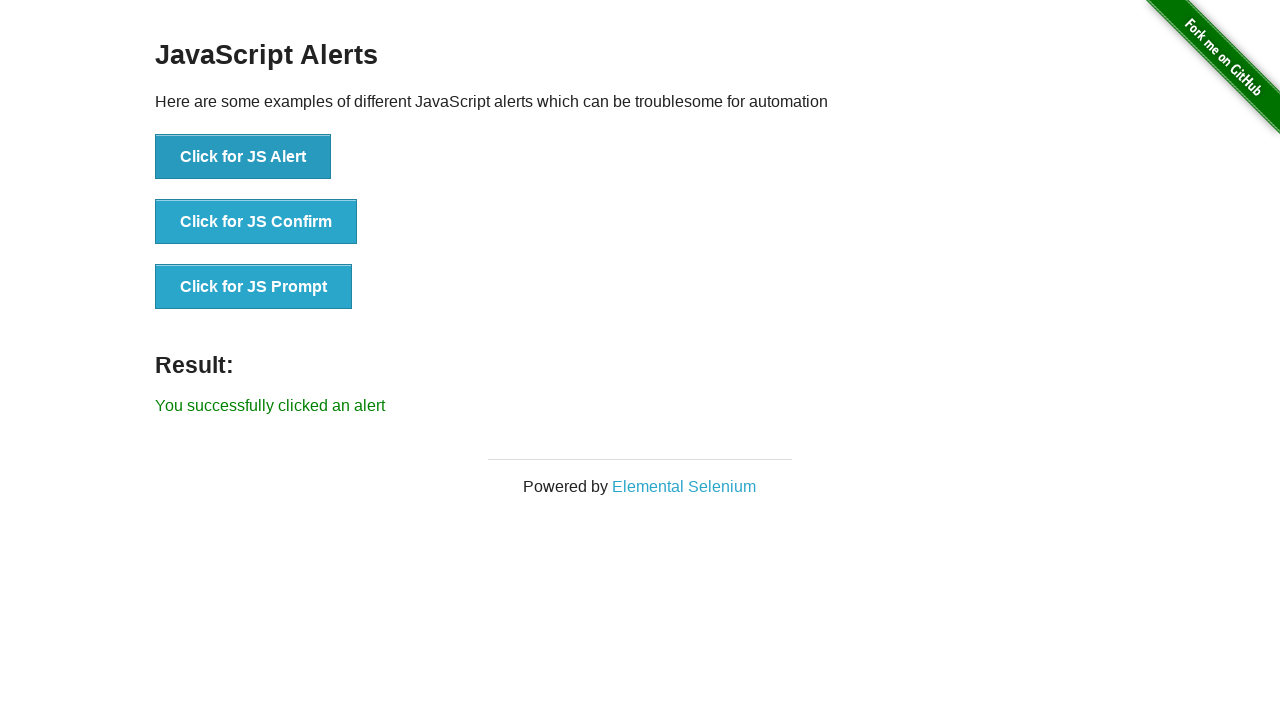

Set up dialog handler to accept alerts
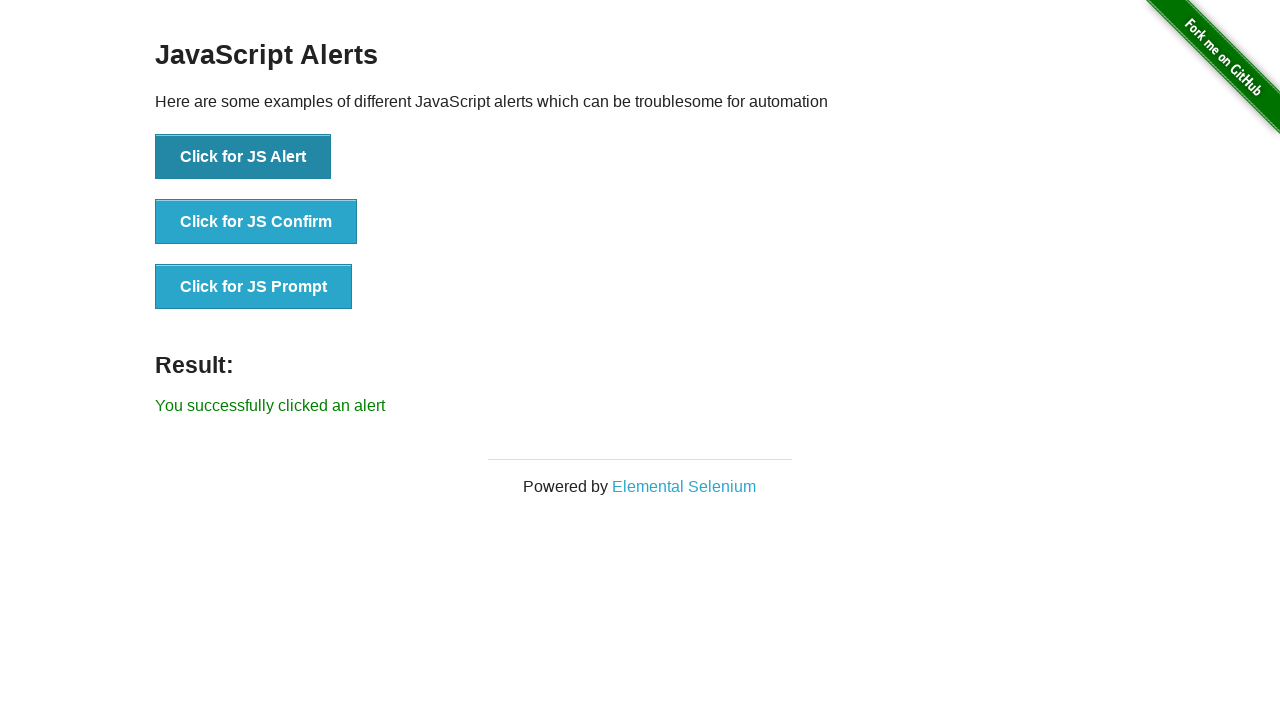

Verified success message 'You successfully clicked an alert' appeared
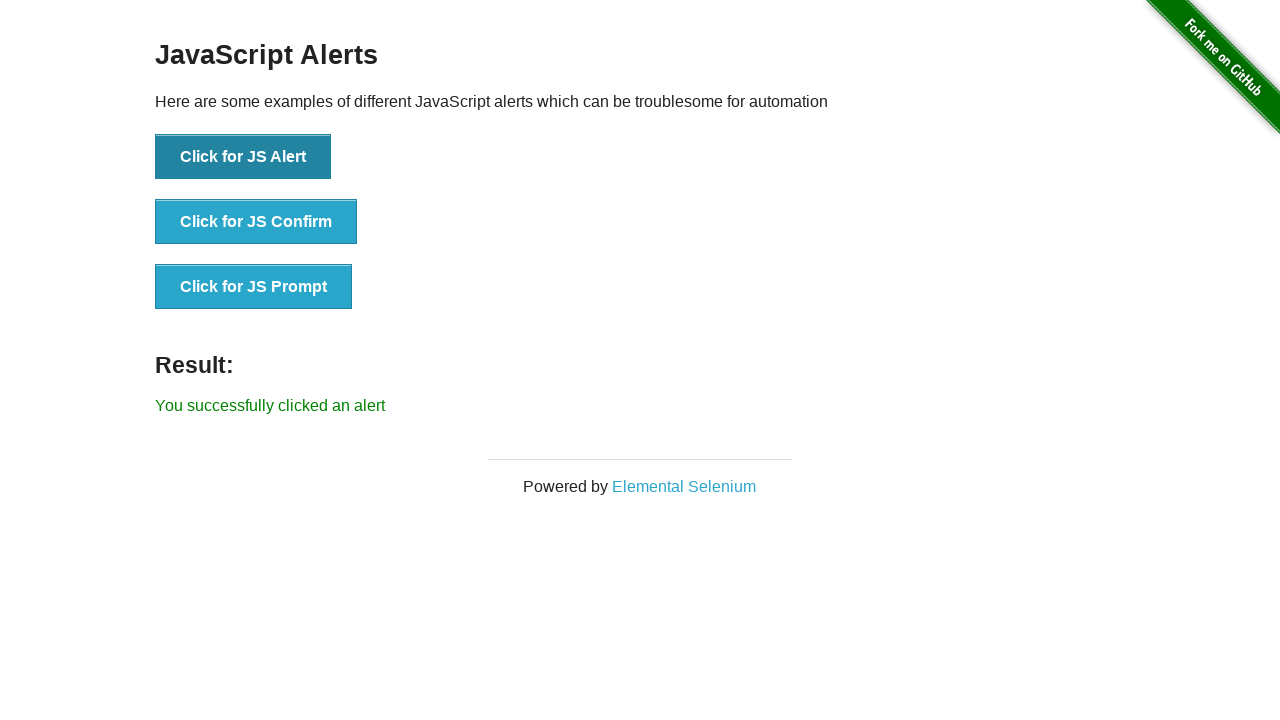

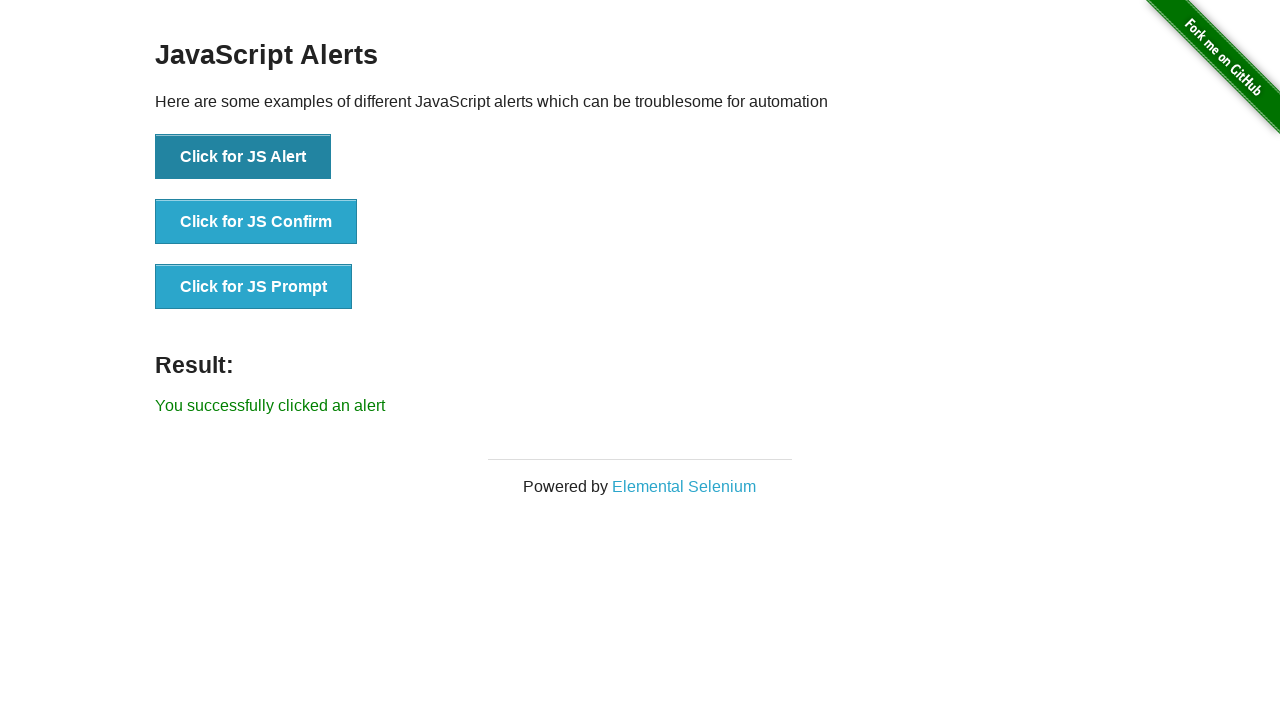